Tests a jQuery UI price range slider by dragging the minimum slider handle to the right and the maximum slider handle to the left to adjust the price range.

Starting URL: https://www.jqueryscript.net/demo/Price-Range-Slider-jQuery-UI/

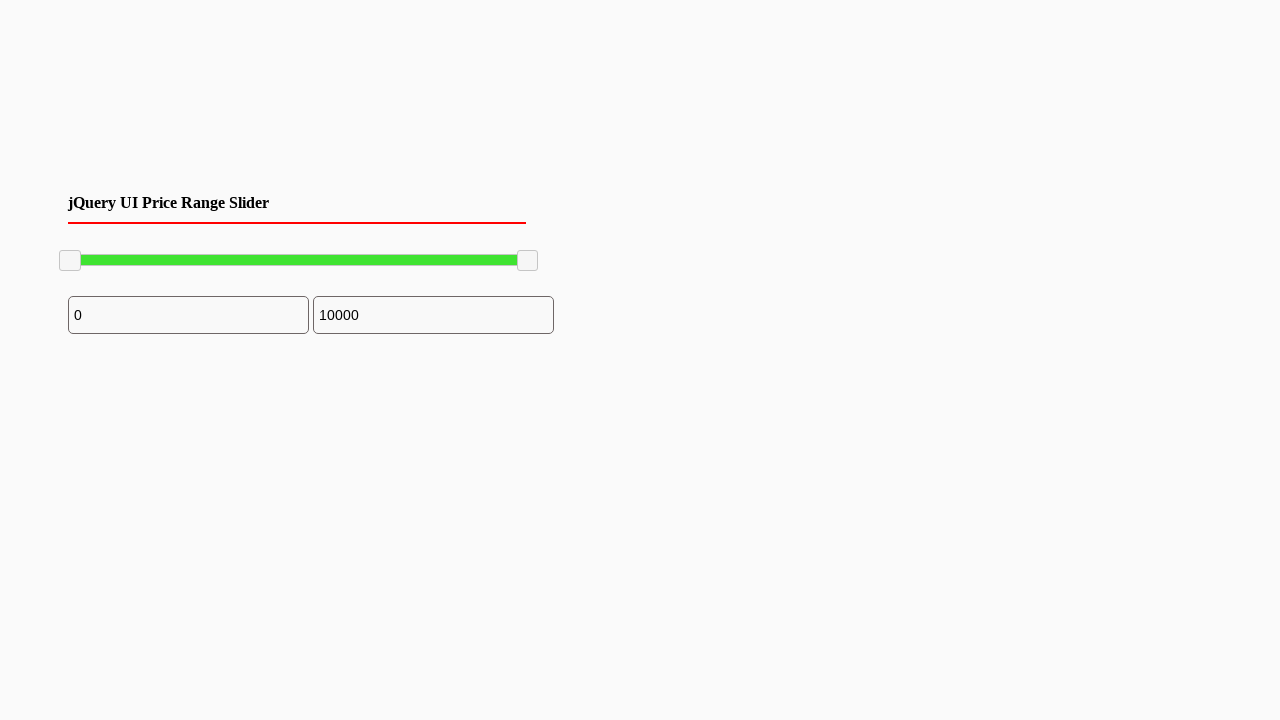

jQuery UI slider loaded
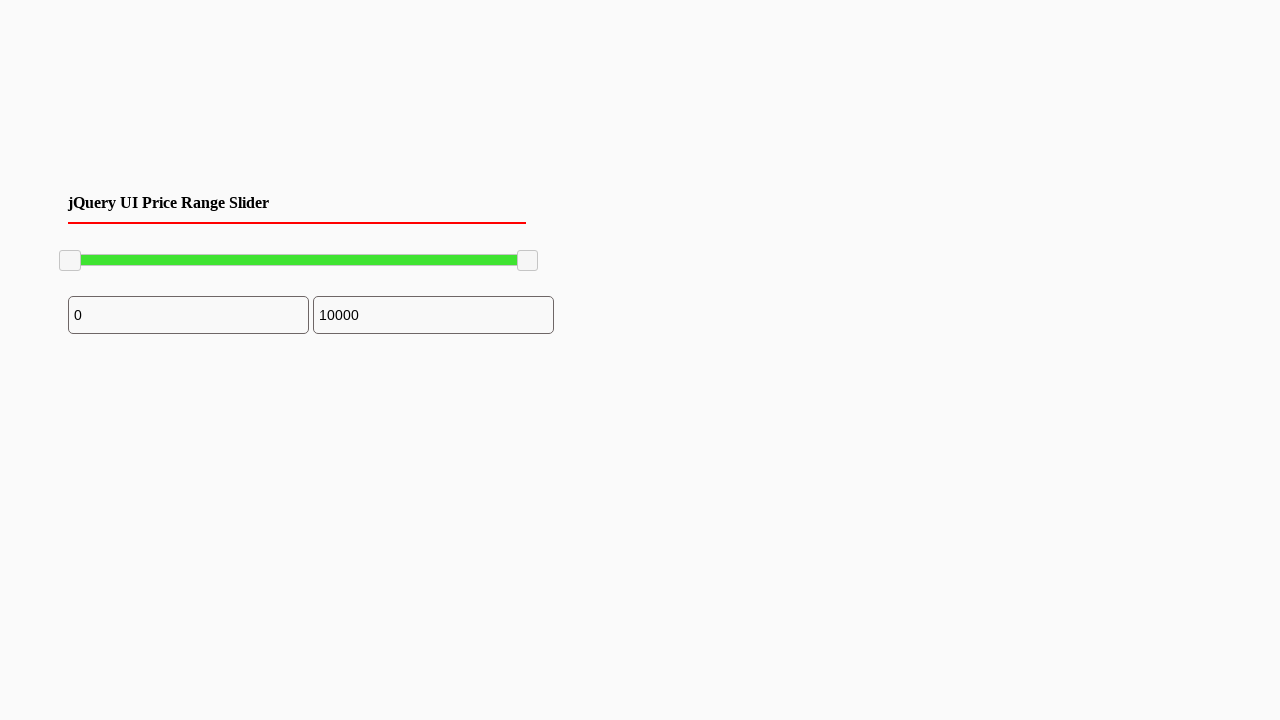

Located minimum slider handle
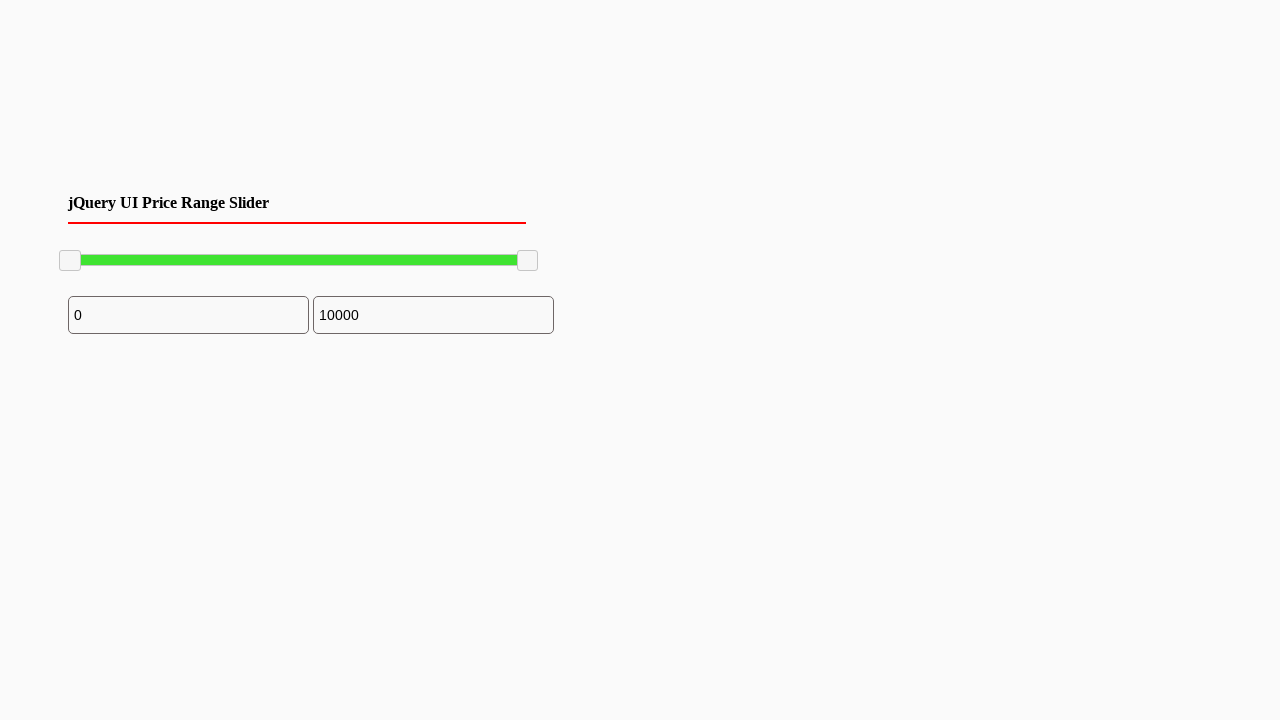

Located maximum slider handle
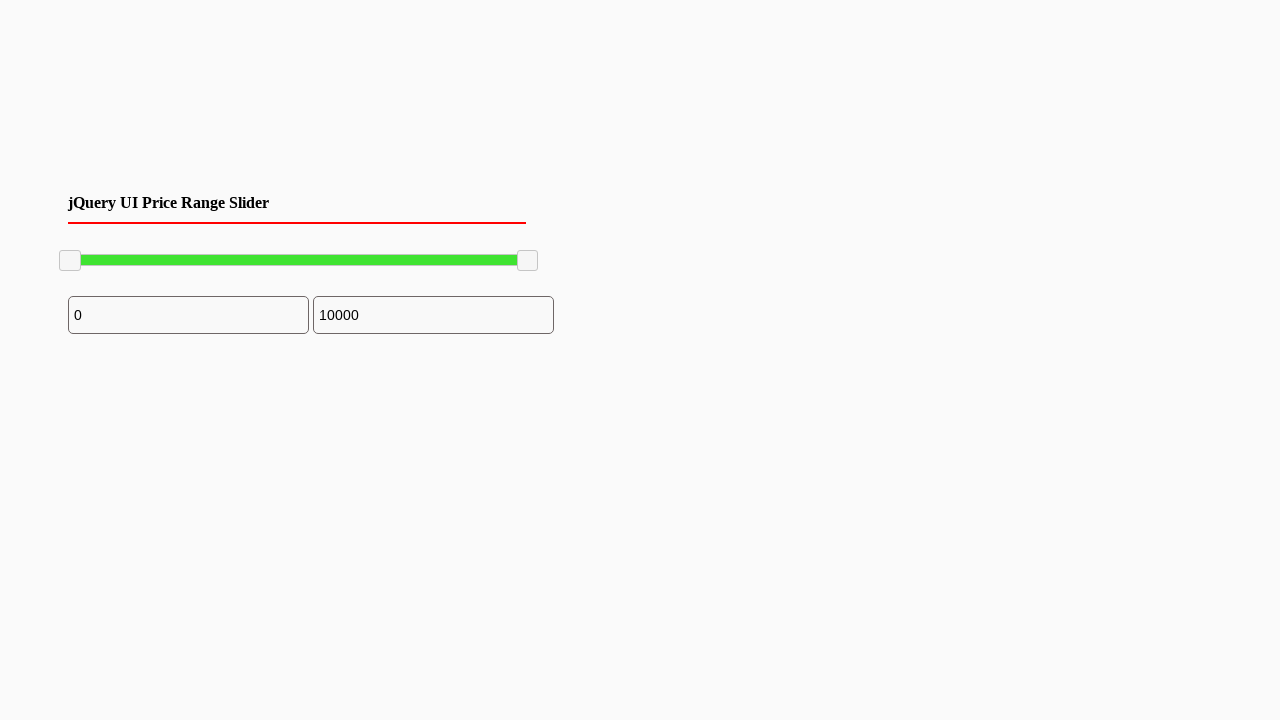

Retrieved bounding box for minimum slider handle
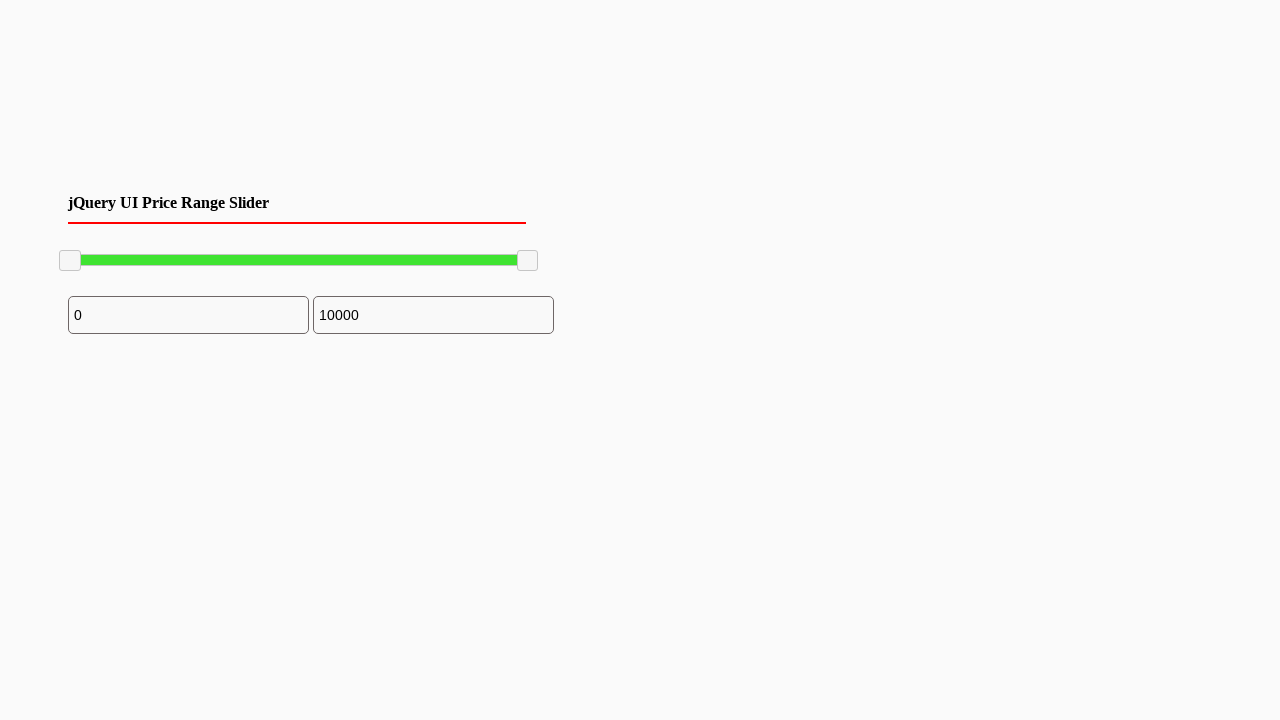

Moved mouse to minimum slider handle center at (70, 261)
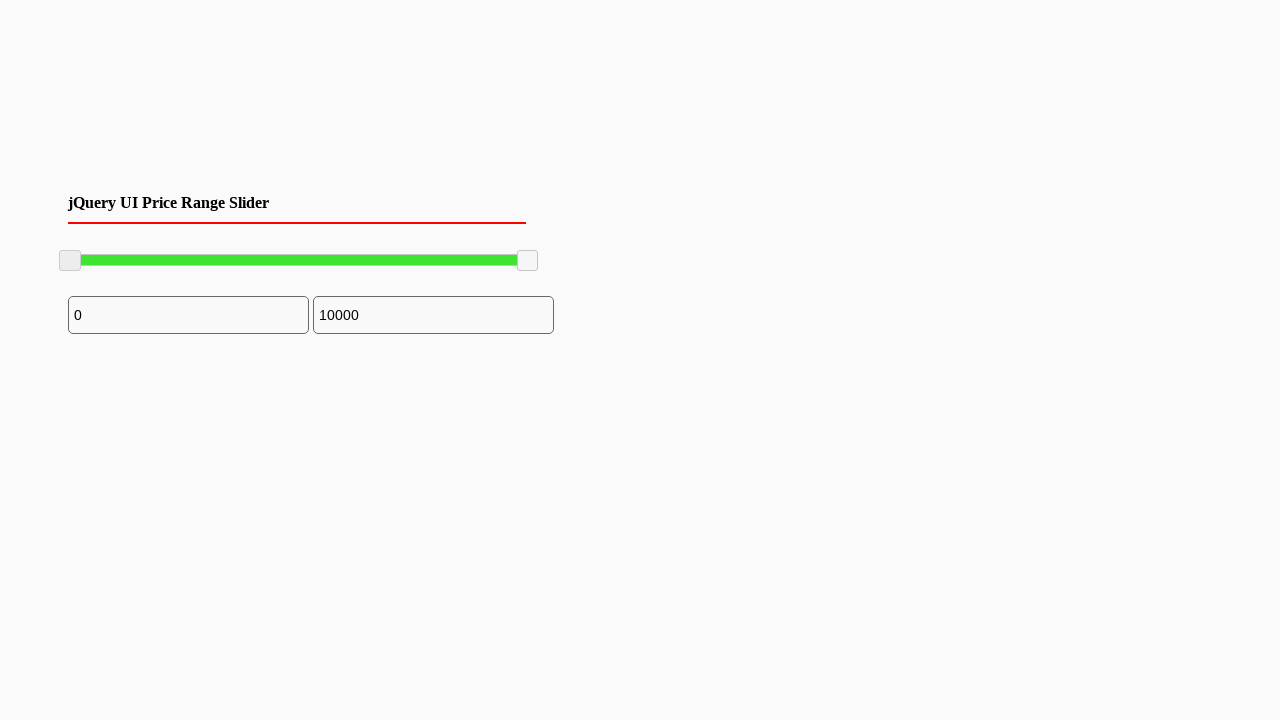

Pressed mouse button on minimum slider handle at (70, 261)
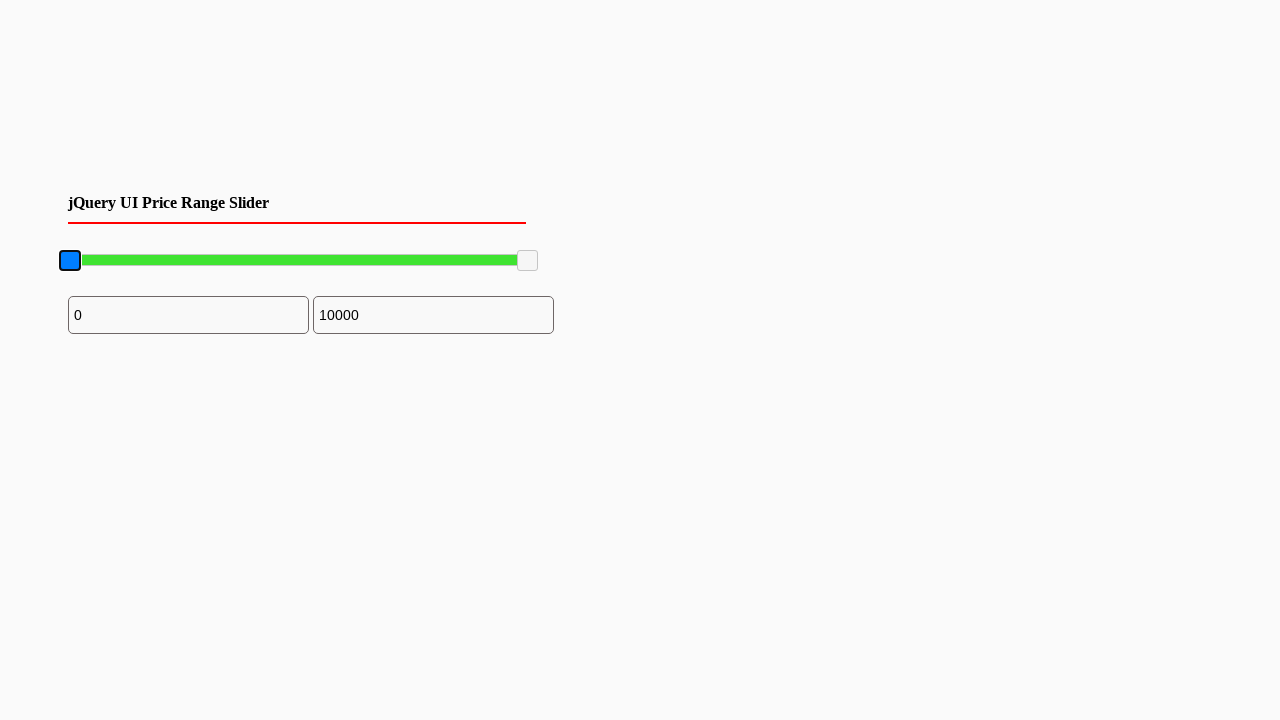

Dragged minimum slider handle 100 pixels to the right at (170, 261)
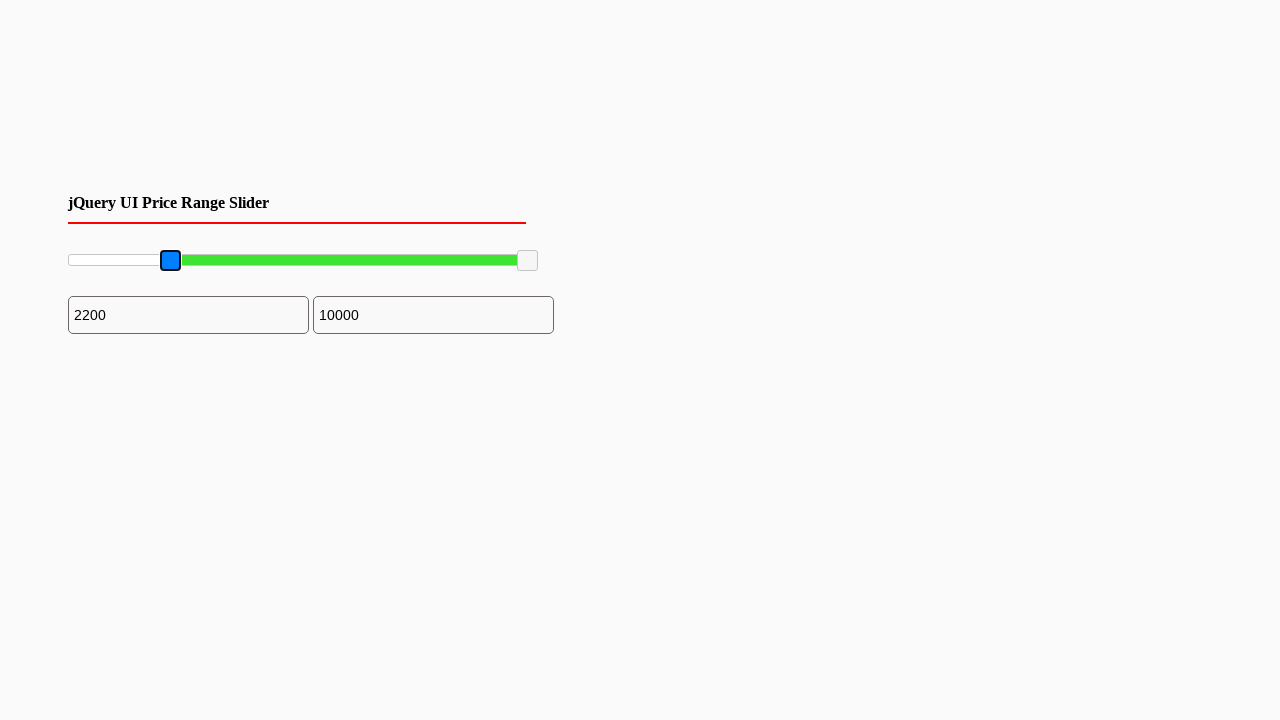

Released mouse button to complete minimum slider drag at (170, 261)
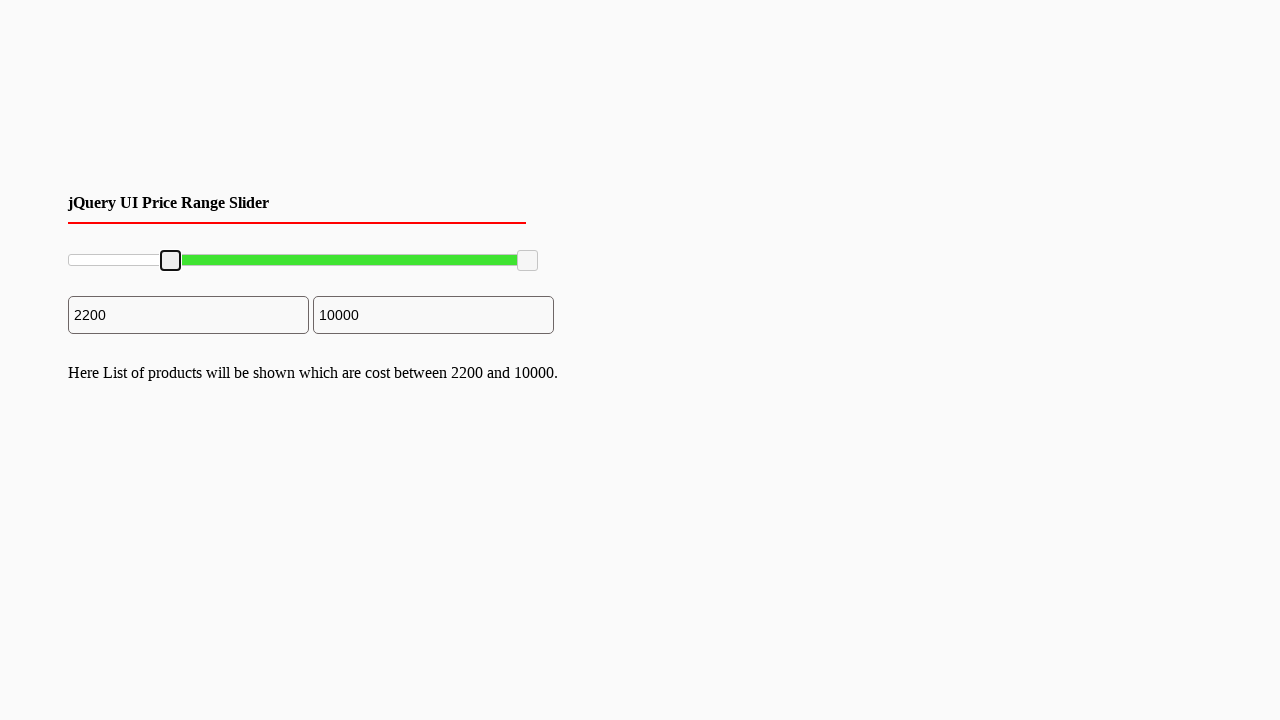

Retrieved bounding box for maximum slider handle
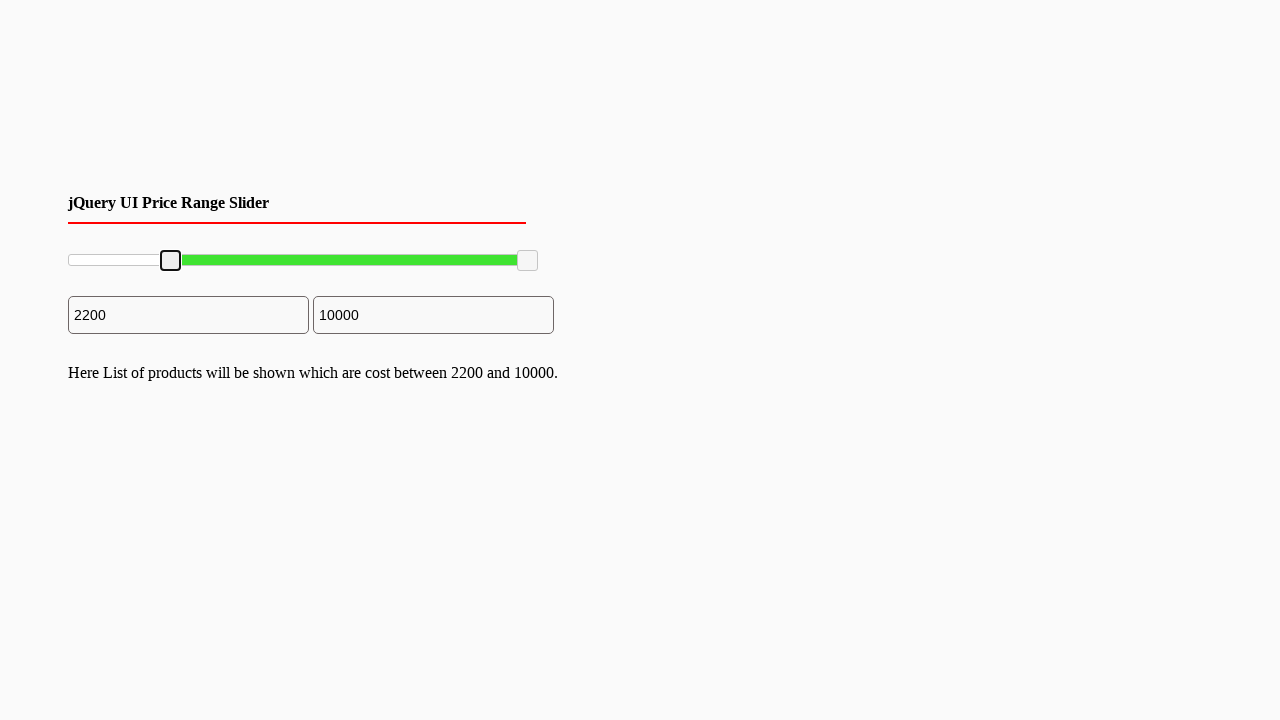

Moved mouse to maximum slider handle center at (528, 261)
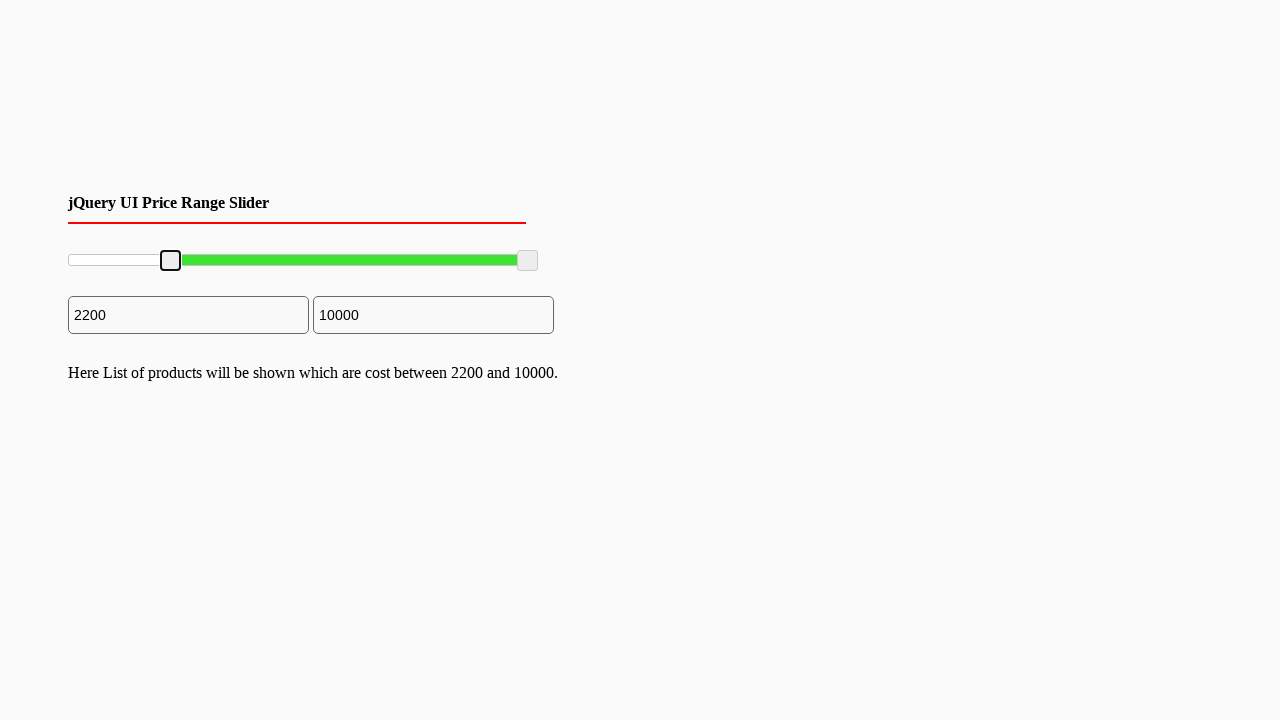

Pressed mouse button on maximum slider handle at (528, 261)
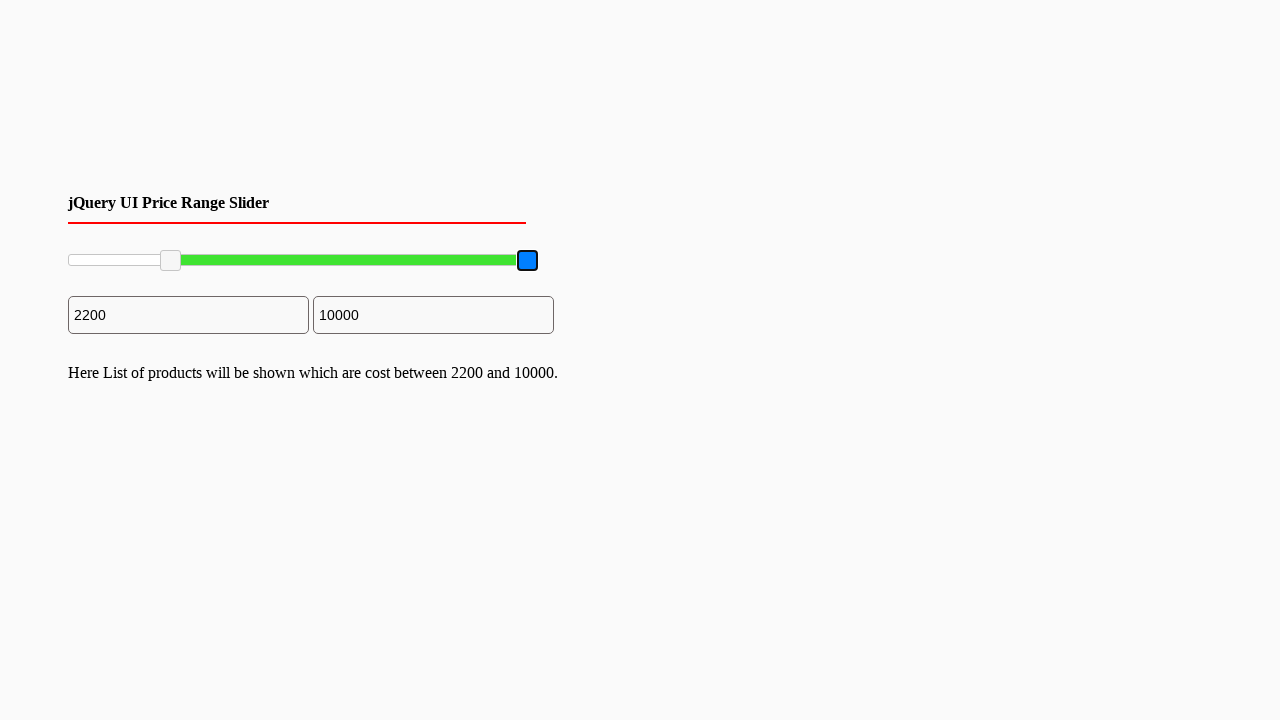

Dragged maximum slider handle 100 pixels to the left at (428, 261)
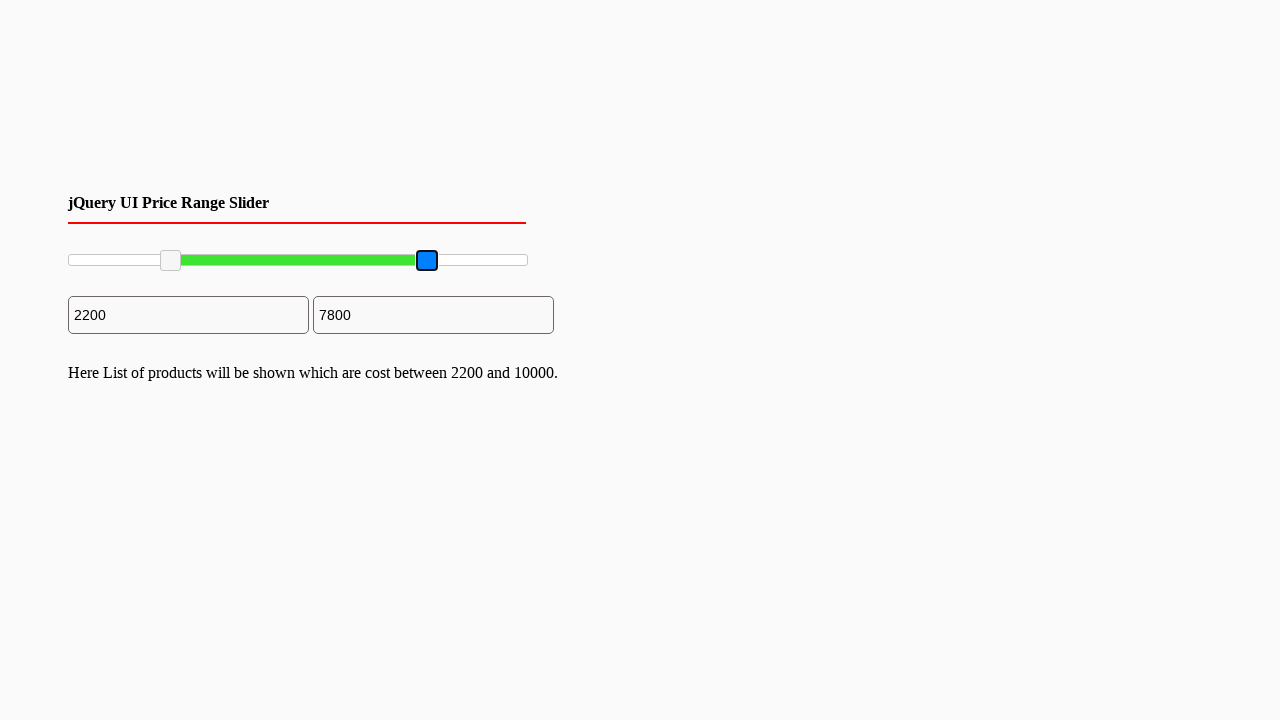

Released mouse button to complete maximum slider drag at (428, 261)
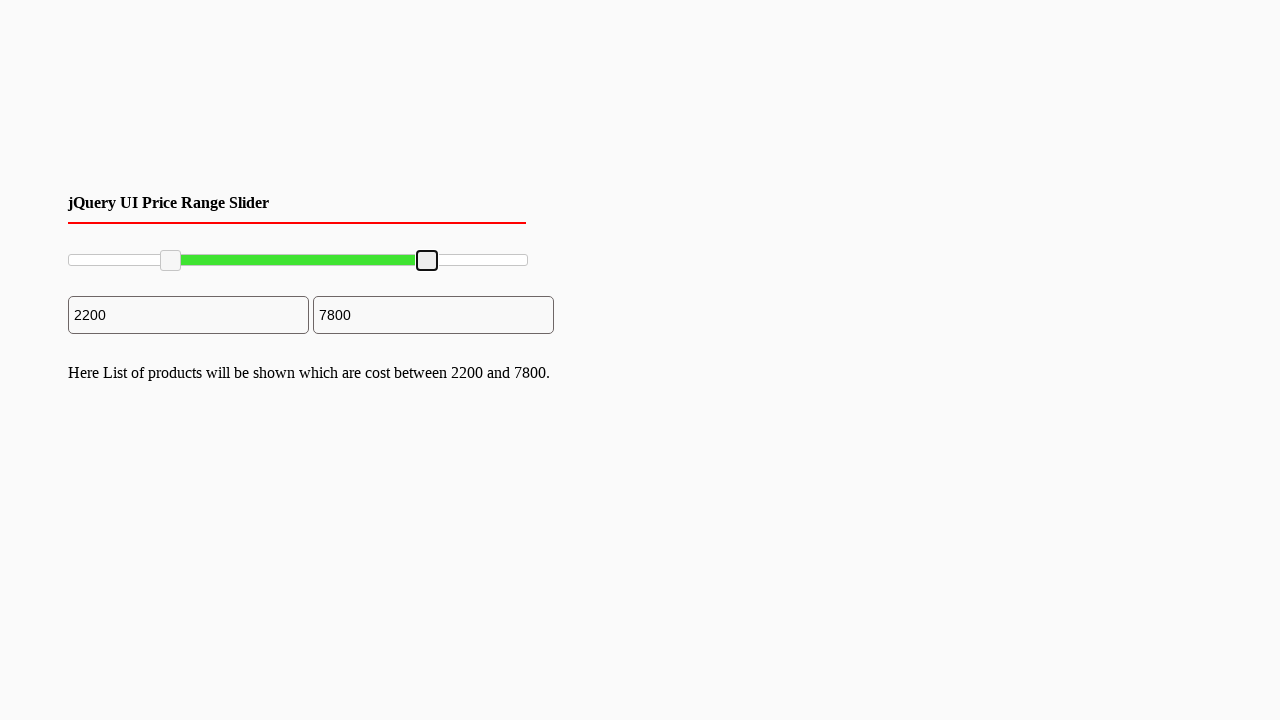

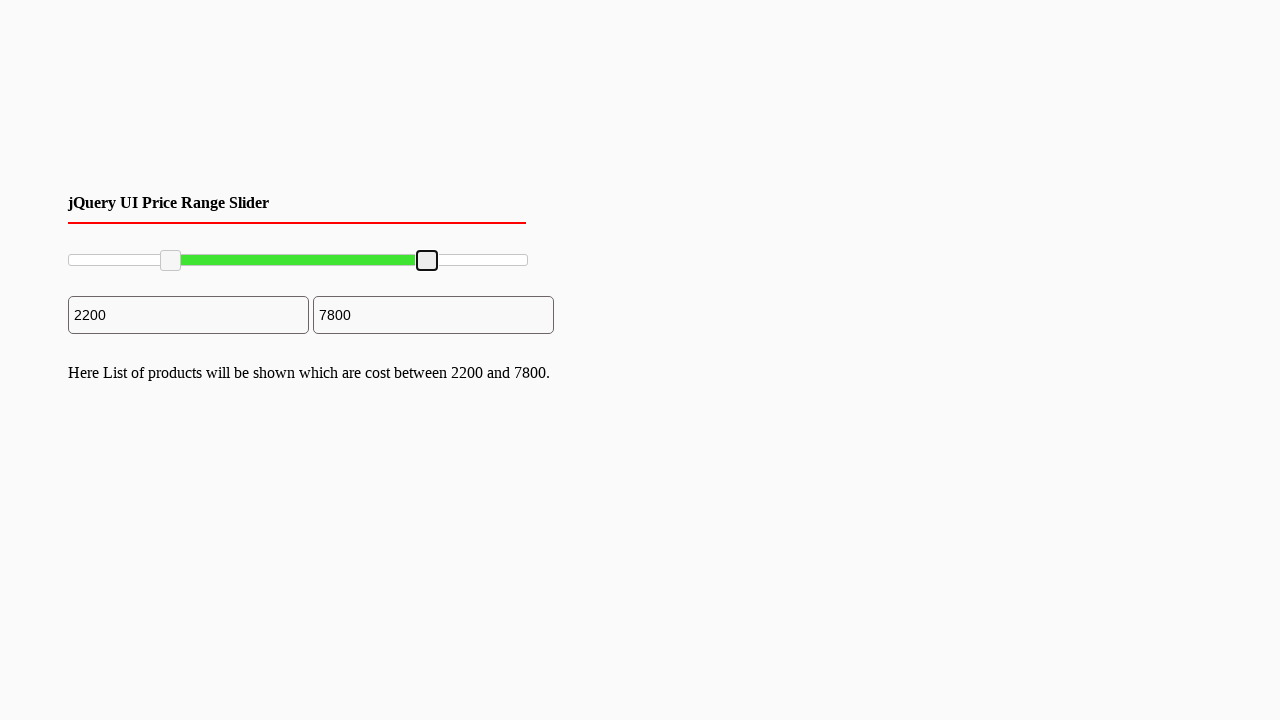